Navigates to the DuckDuckGo search engine homepage

Starting URL: https://duckduckgo.com/

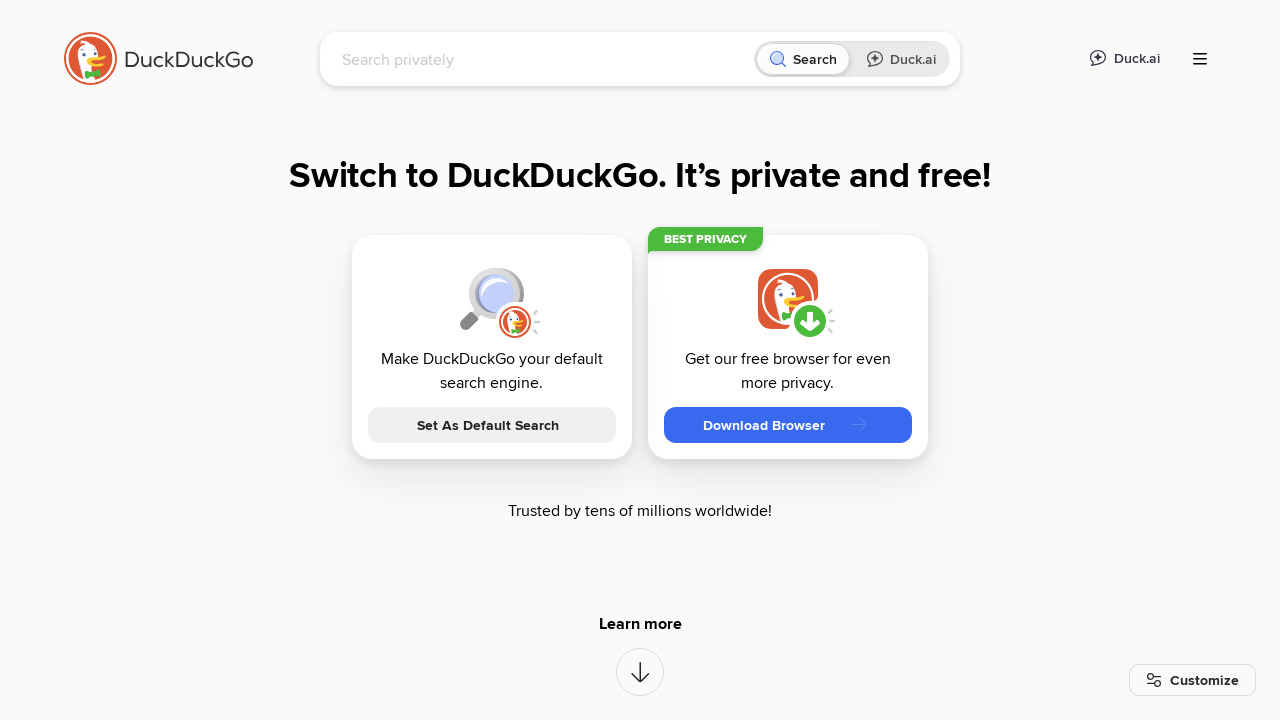

DuckDuckGo homepage loaded and network idle
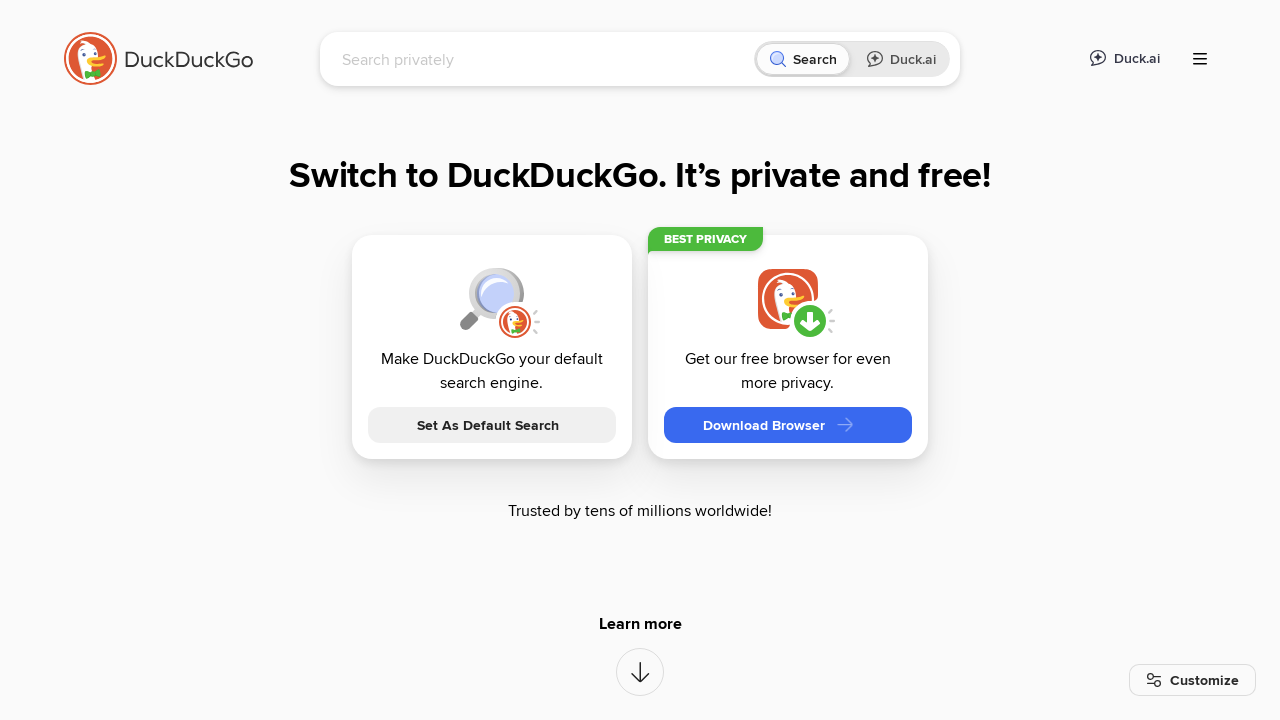

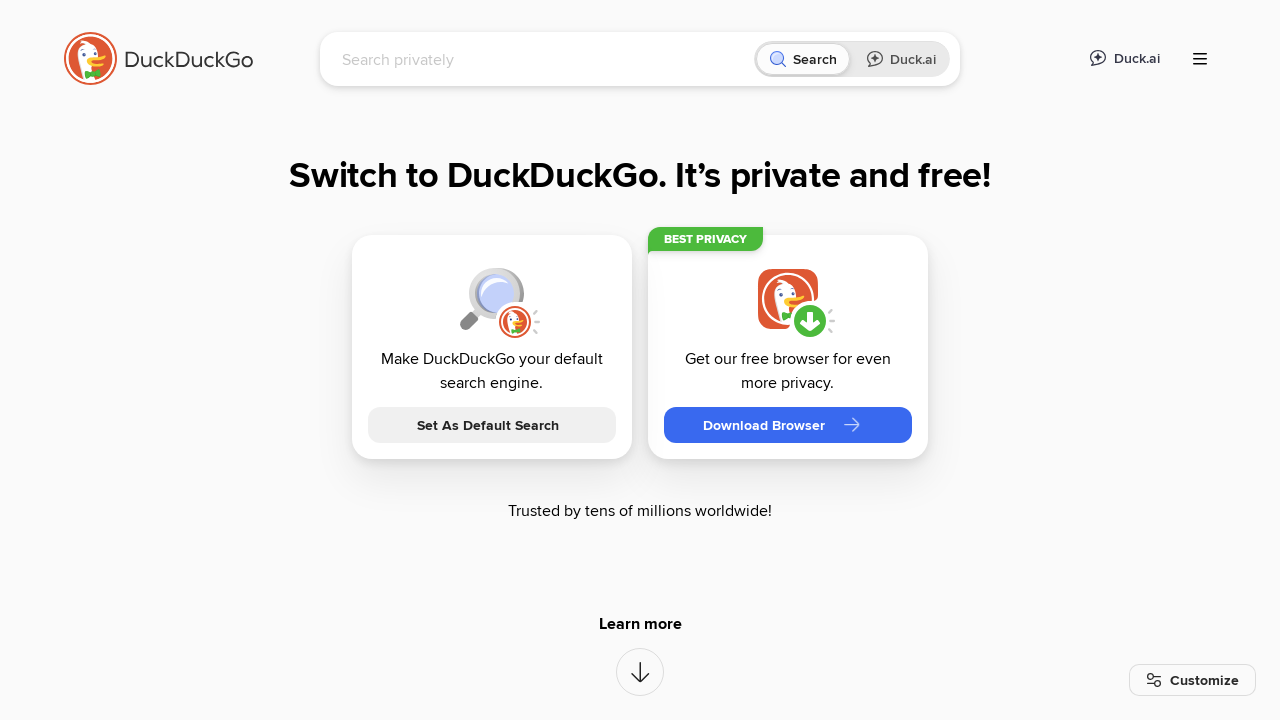